Tests drag and drop functionality by dragging an image element into a drop box

Starting URL: https://formy-project.herokuapp.com/dragdrop

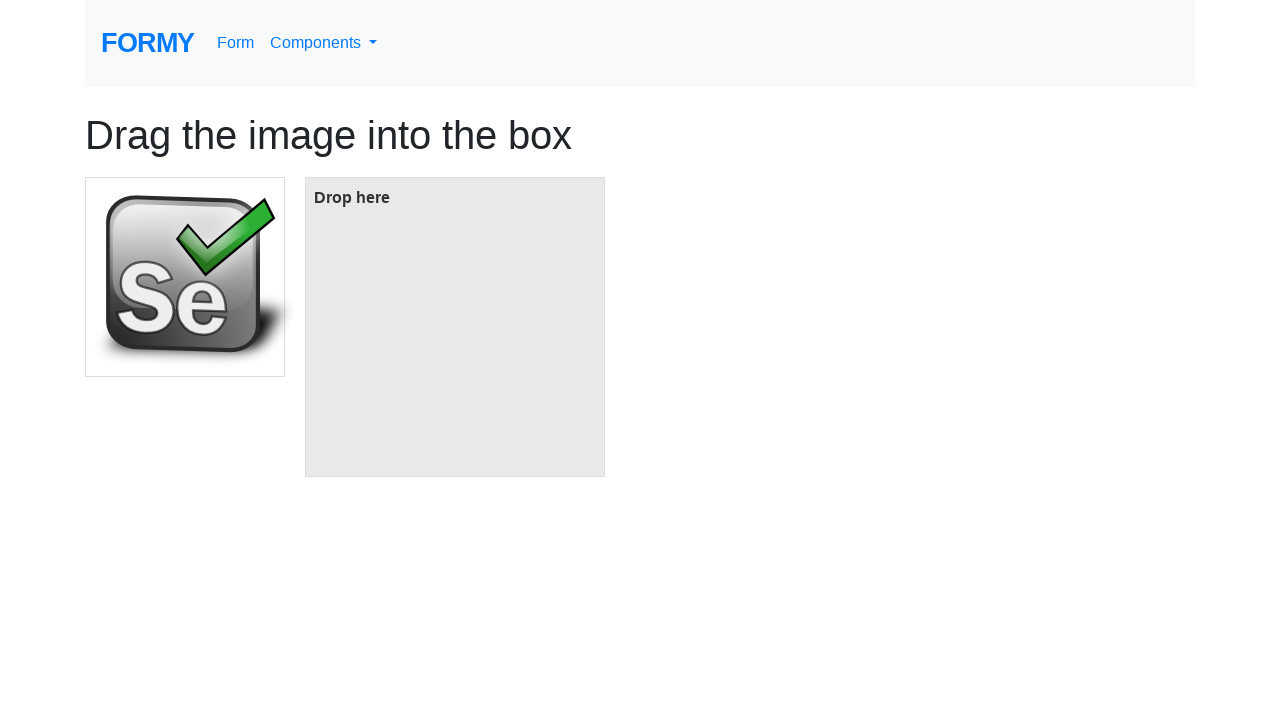

Image element is visible and ready for interaction
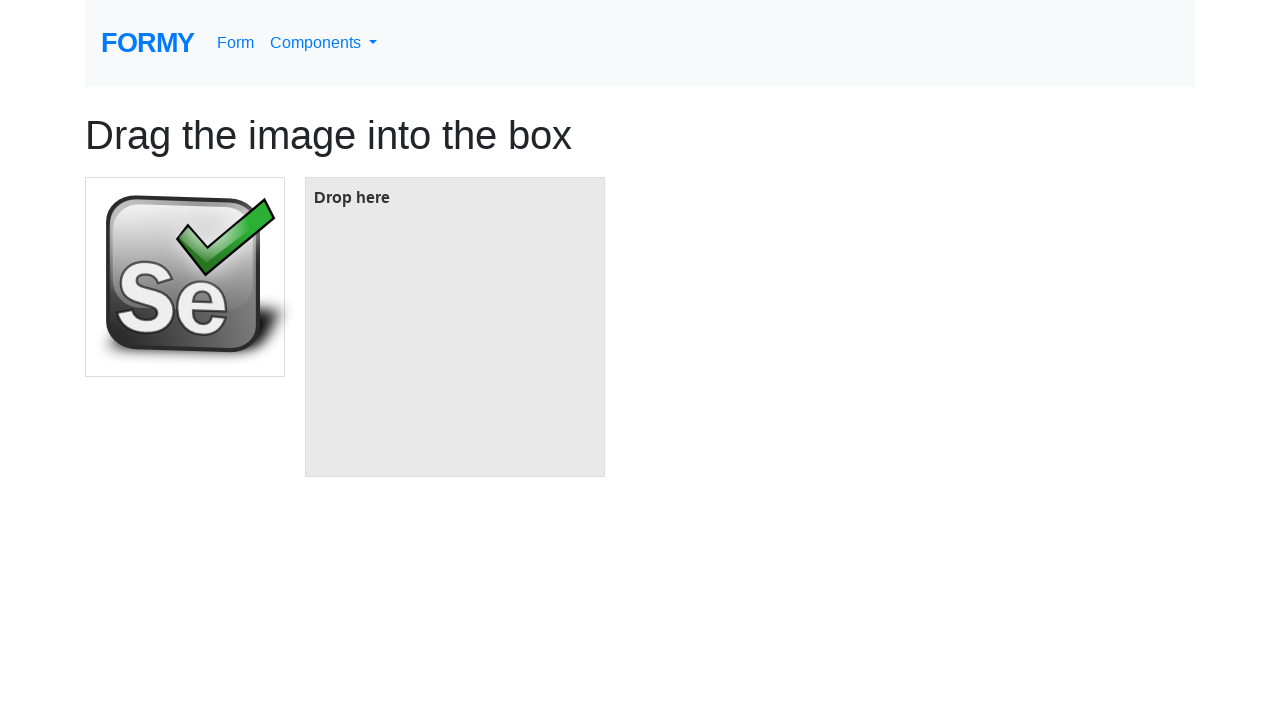

Drop box element is visible and ready to receive drop
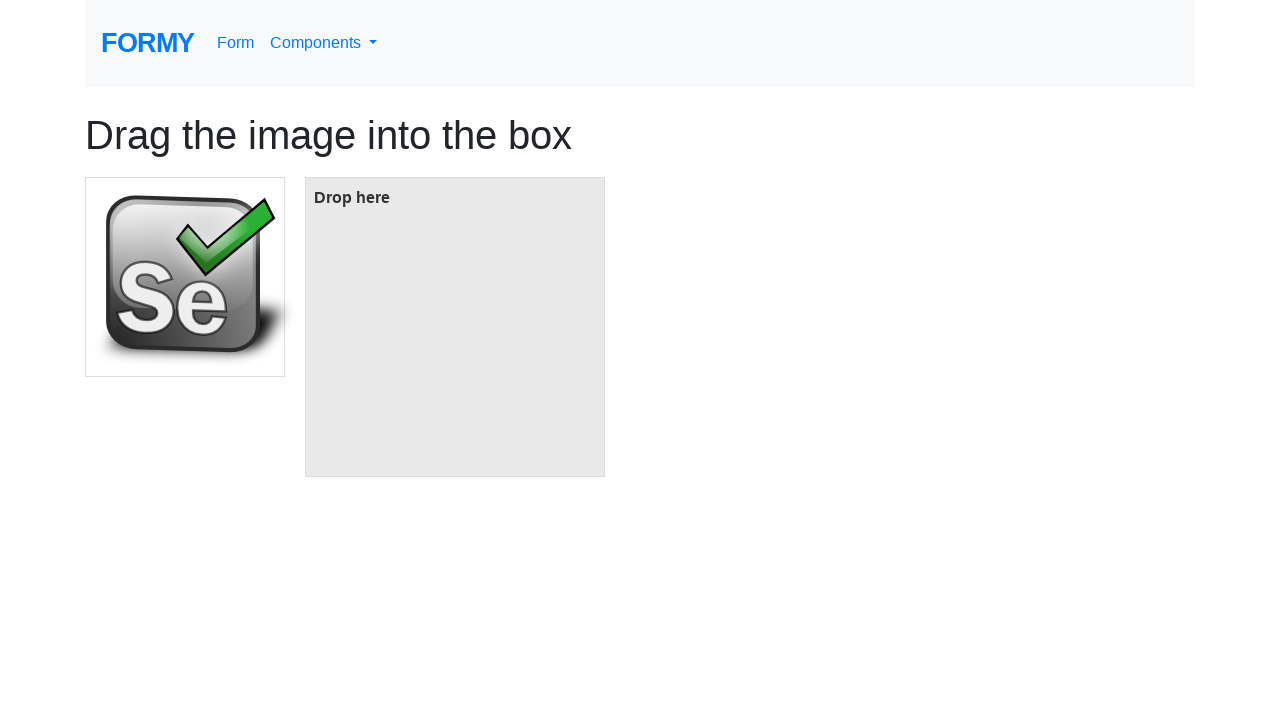

Successfully dragged image element into drop box at (455, 327)
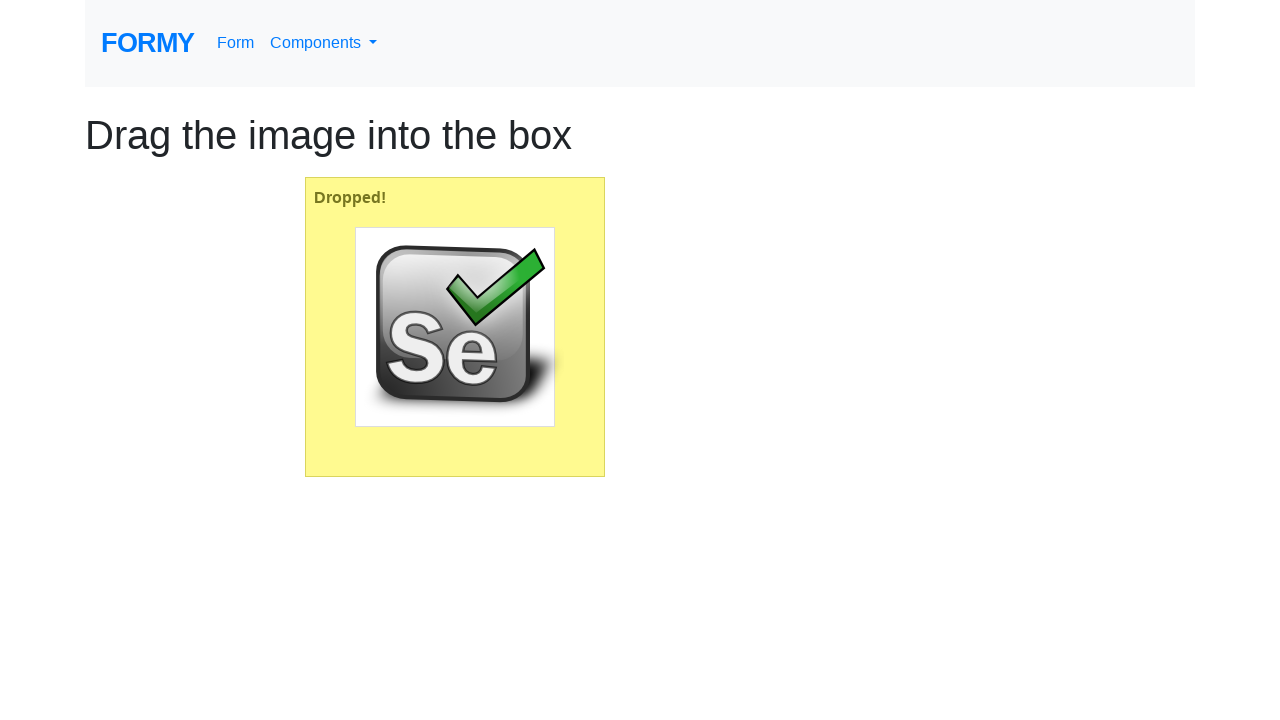

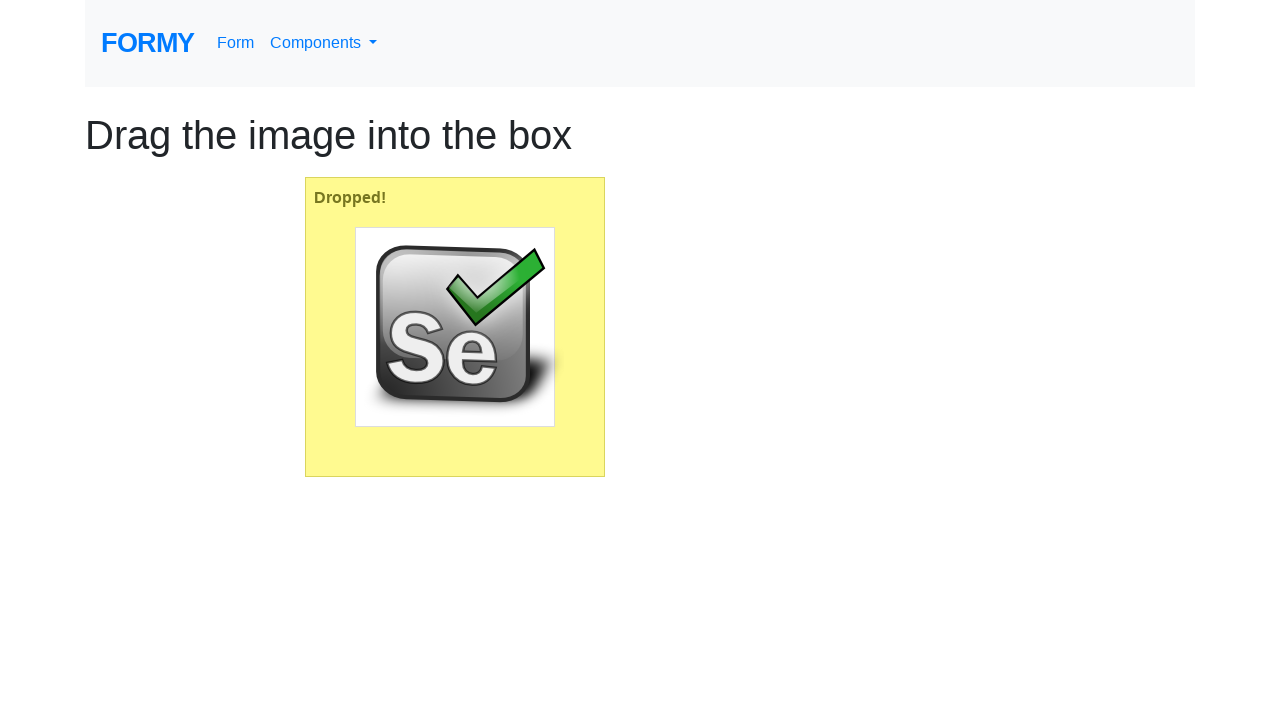